Tests the calendar date selection functionality on SpiceJet booking page by opening the departure date calendar, selecting a specific date, and verifying the selection is displayed.

Starting URL: https://www.spicejet.com/

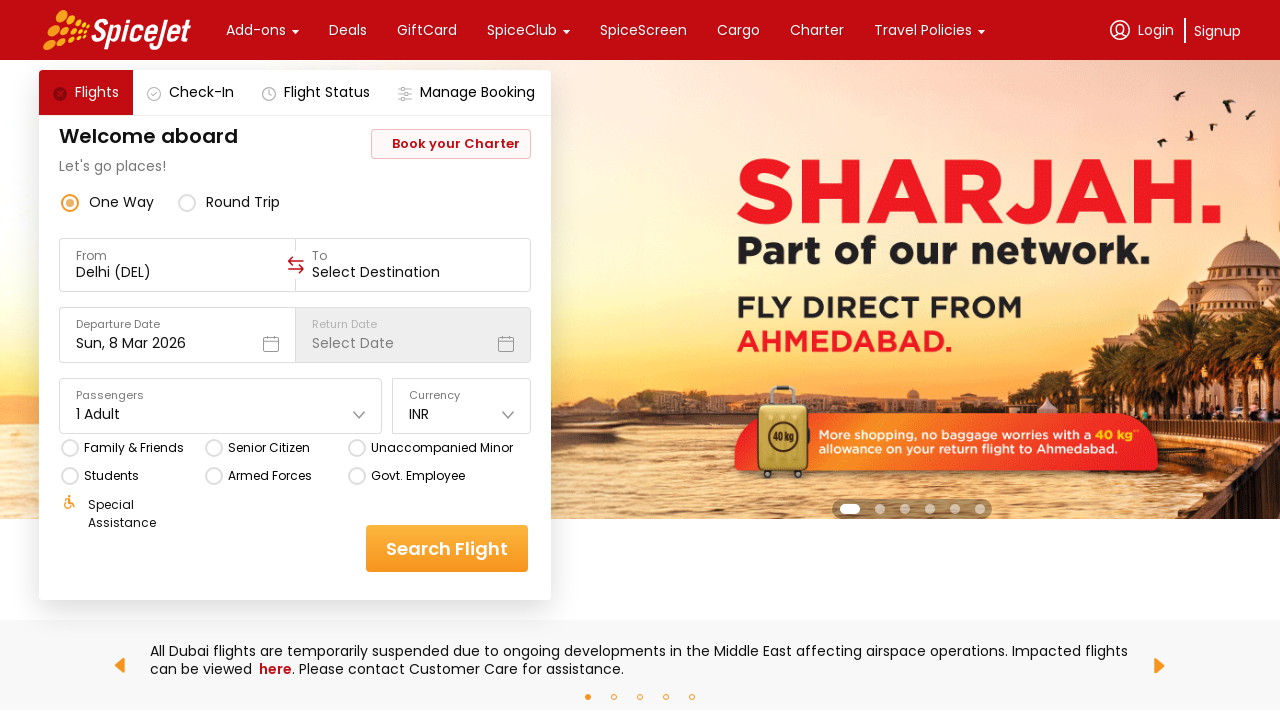

Clicked on departure date dropdown to open calendar at (177, 335) on div[data-testid='departure-date-dropdown-label-test-id']
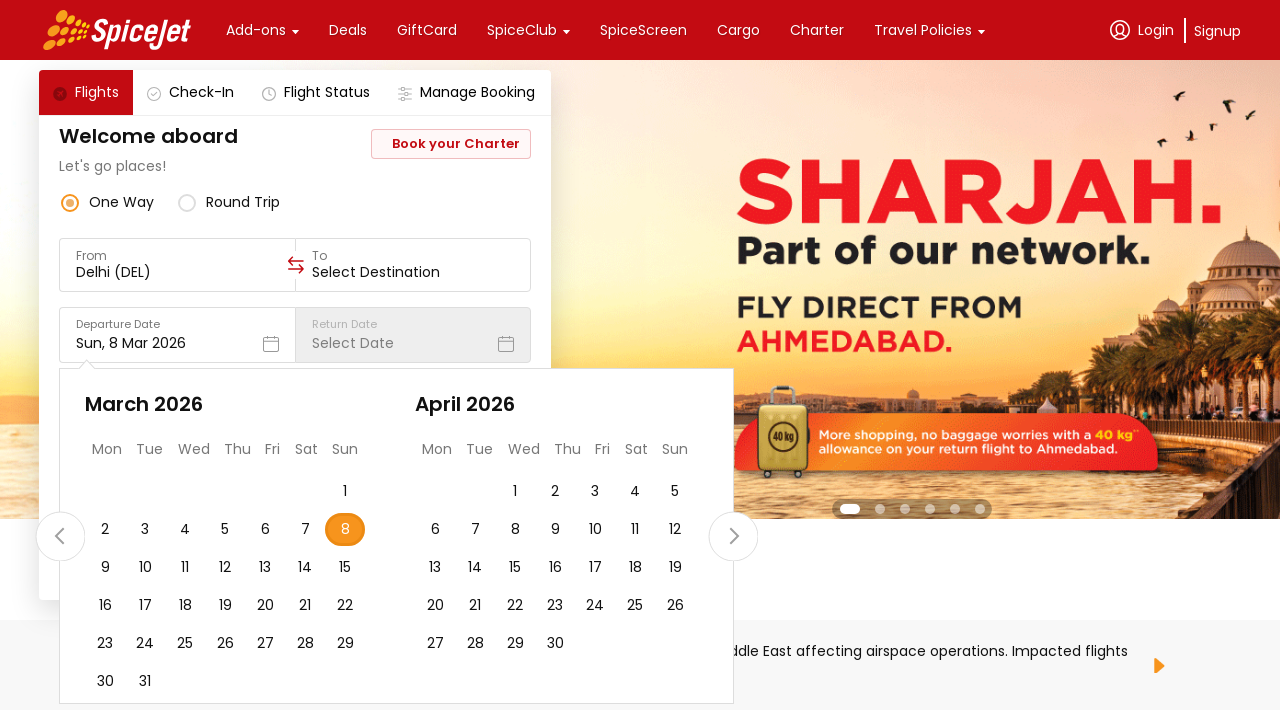

Calendar appeared with date options
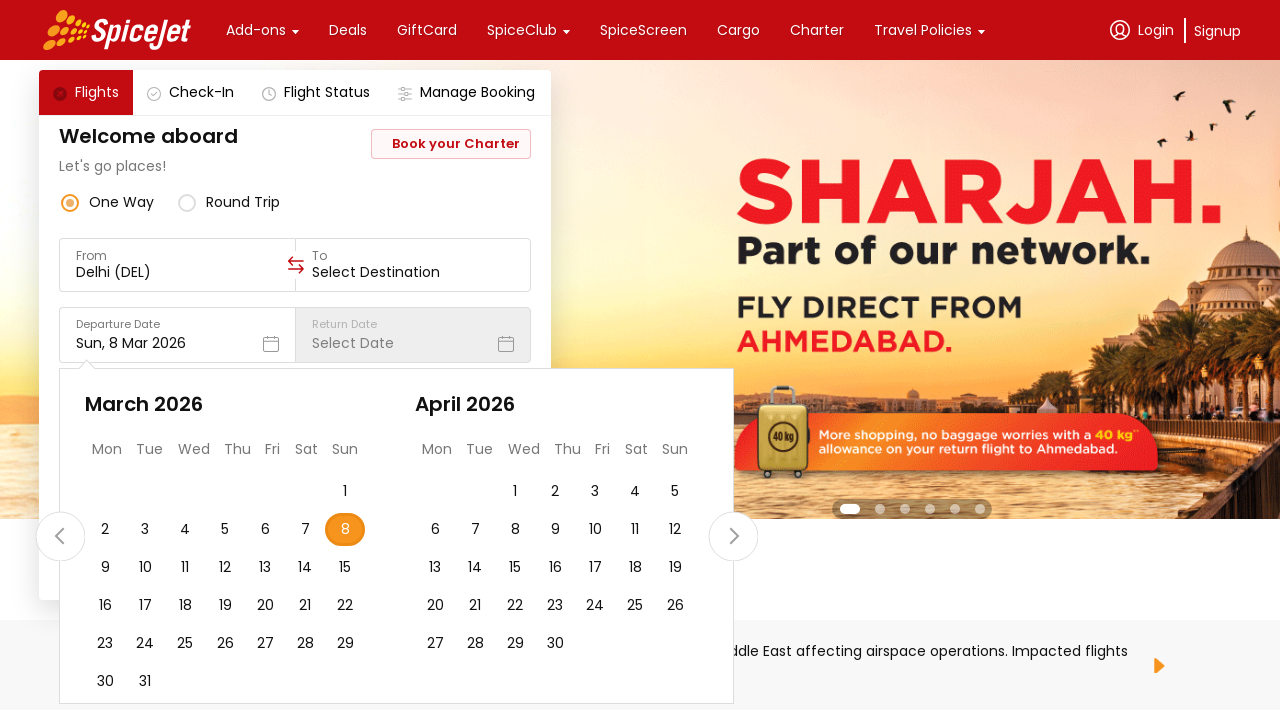

Selected day 23 from the calendar at (105, 644) on div[data-testid*='calendar-day-23']
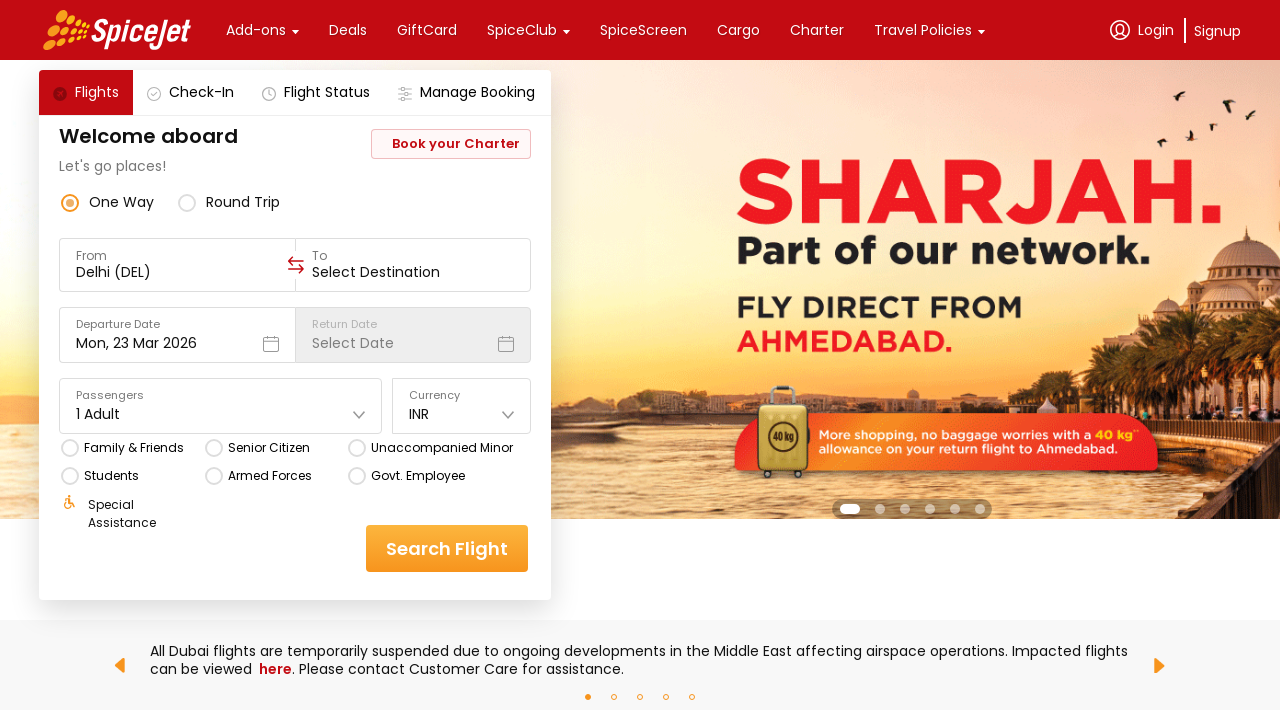

Verified that date 23 is displayed as selected
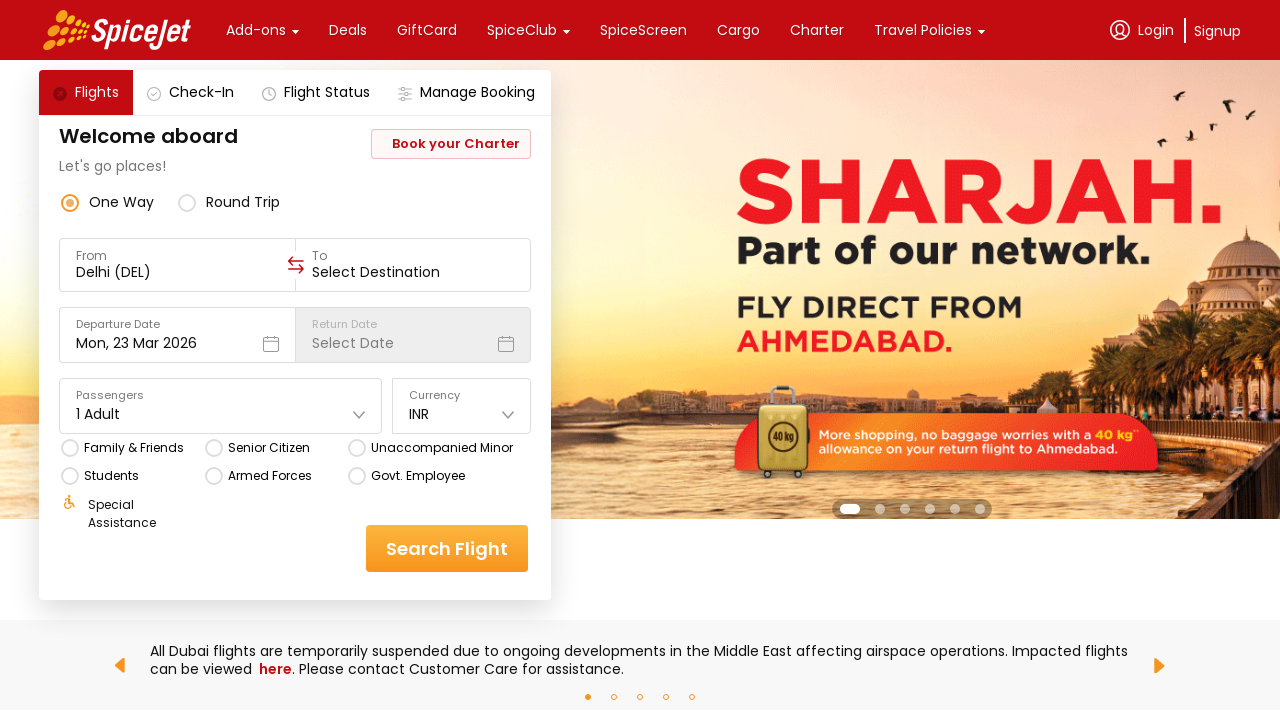

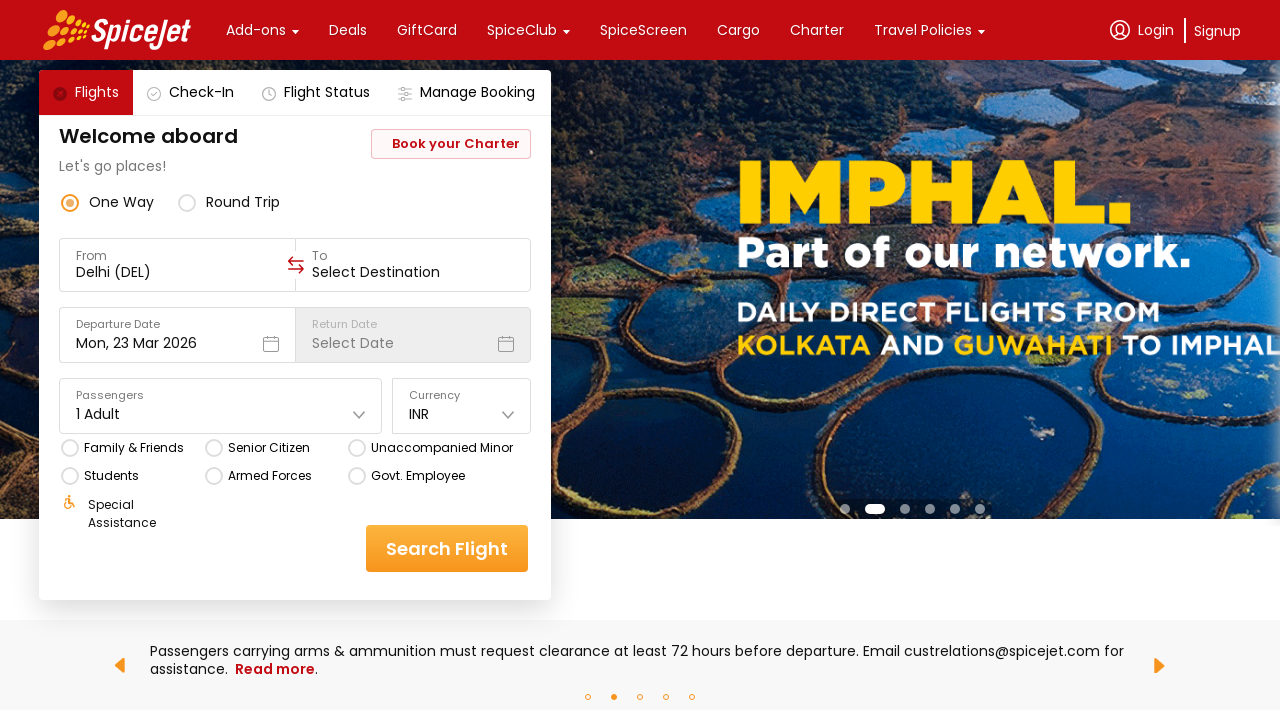